Tests an explicit wait scenario where the script waits for a price to drop to $100, then clicks a Book button, solves a math problem by calculating log(abs(12*sin(x))), and submits the answer

Starting URL: http://suninjuly.github.io/explicit_wait2.html

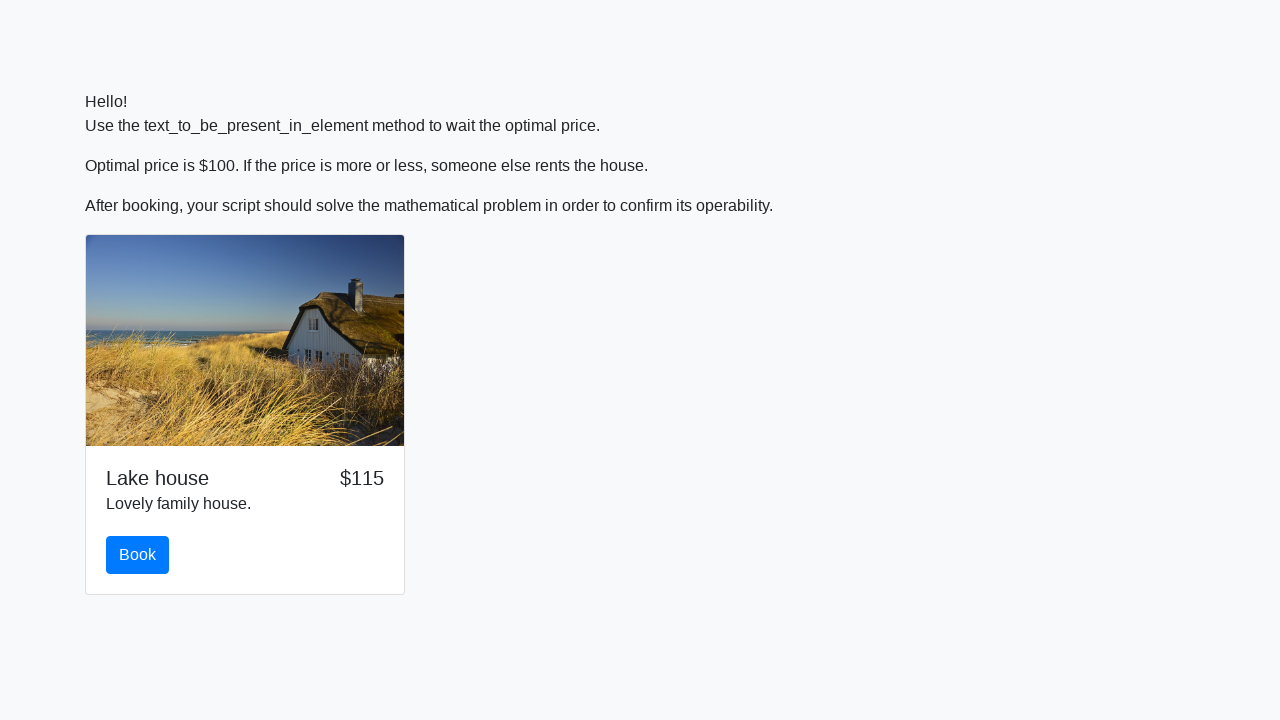

Waited for price to drop to $100
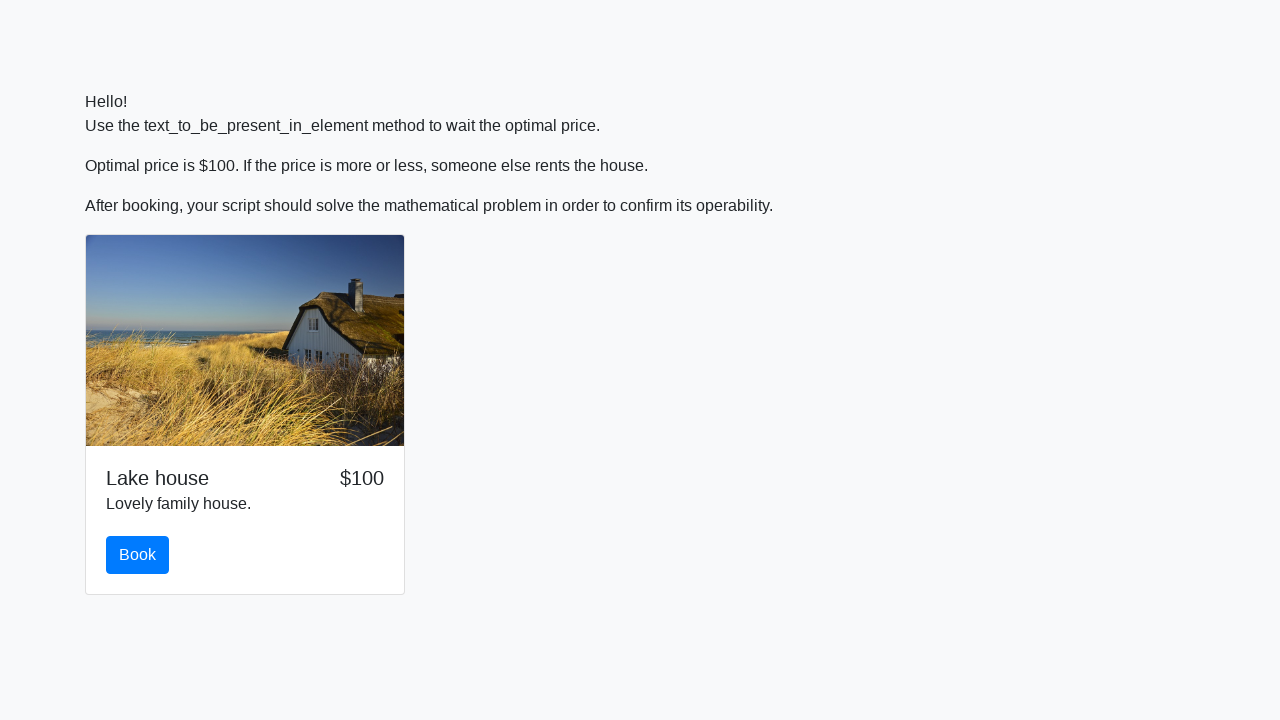

Clicked the Book button at (138, 555) on #book
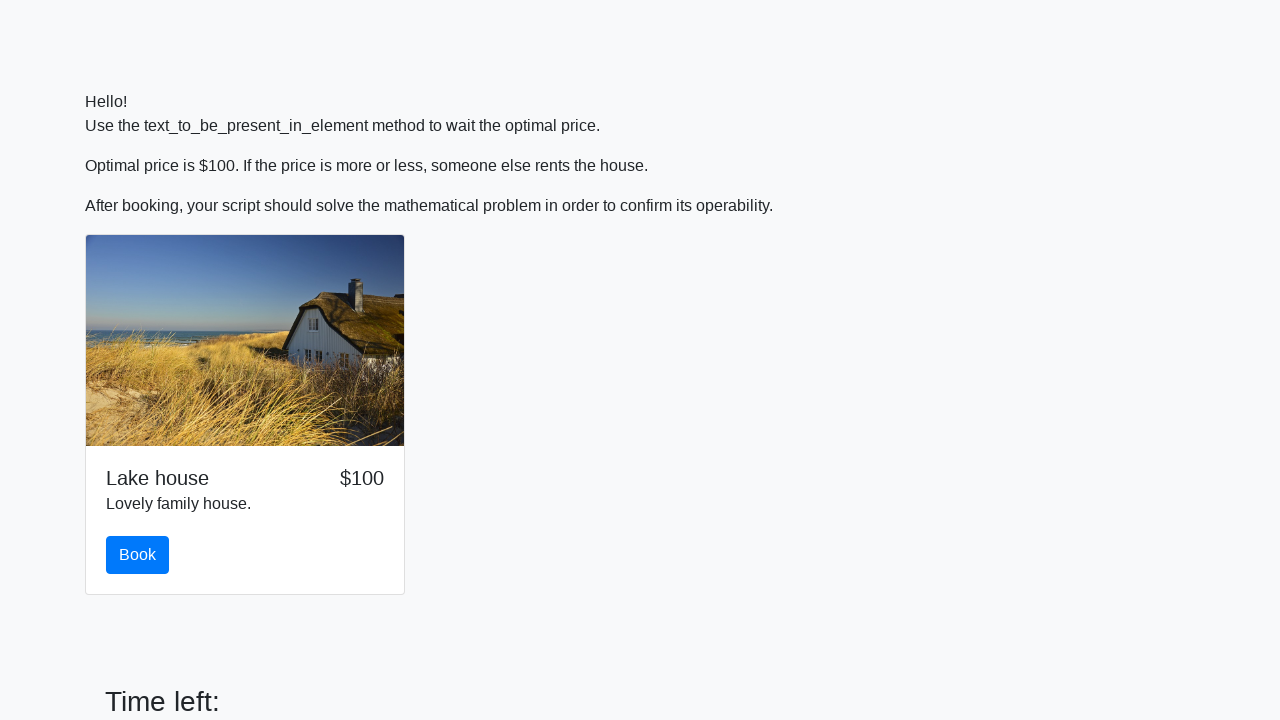

Retrieved x value from the page
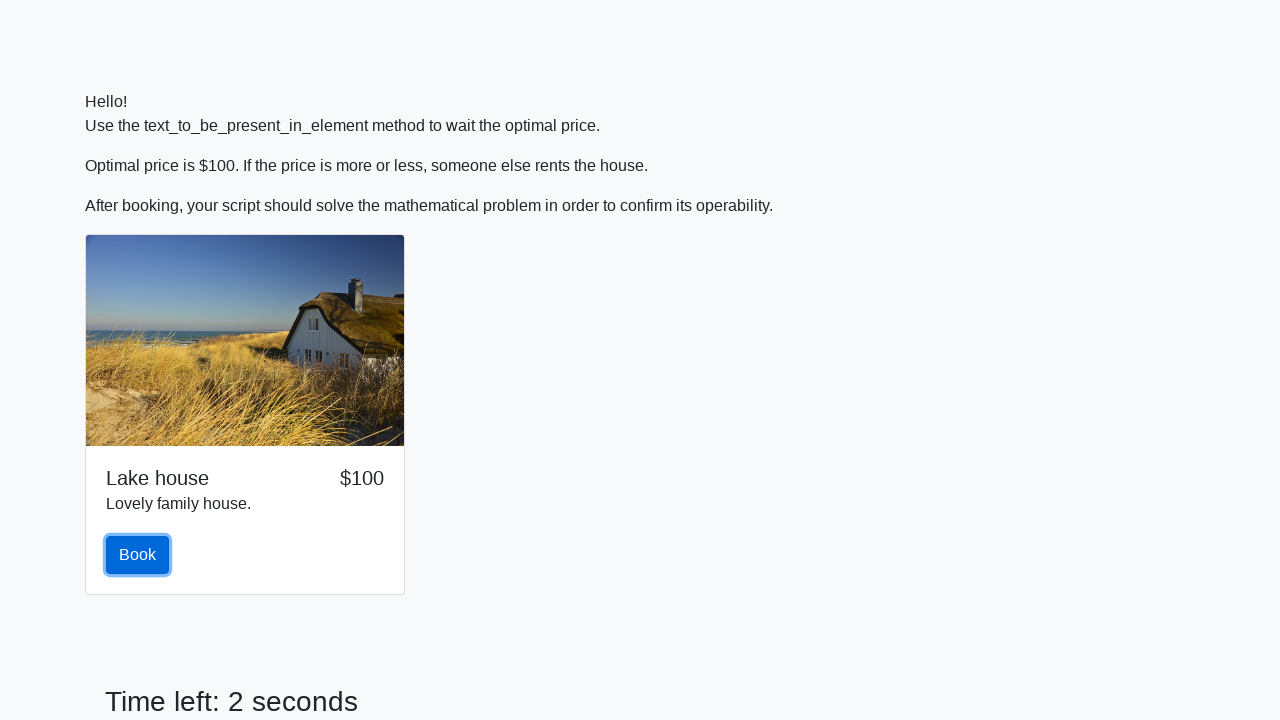

Calculated answer using formula log(abs(12*sin(x))): 2.1578717767310507
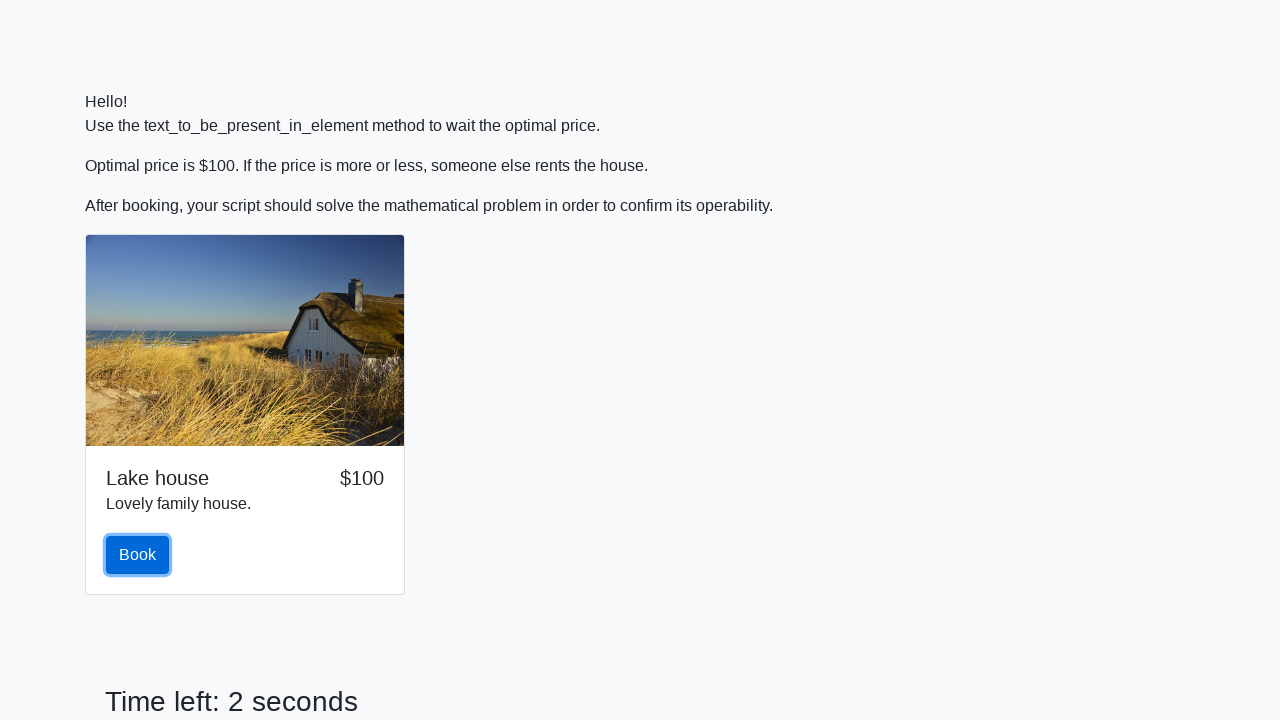

Filled answer field with calculated value on #answer
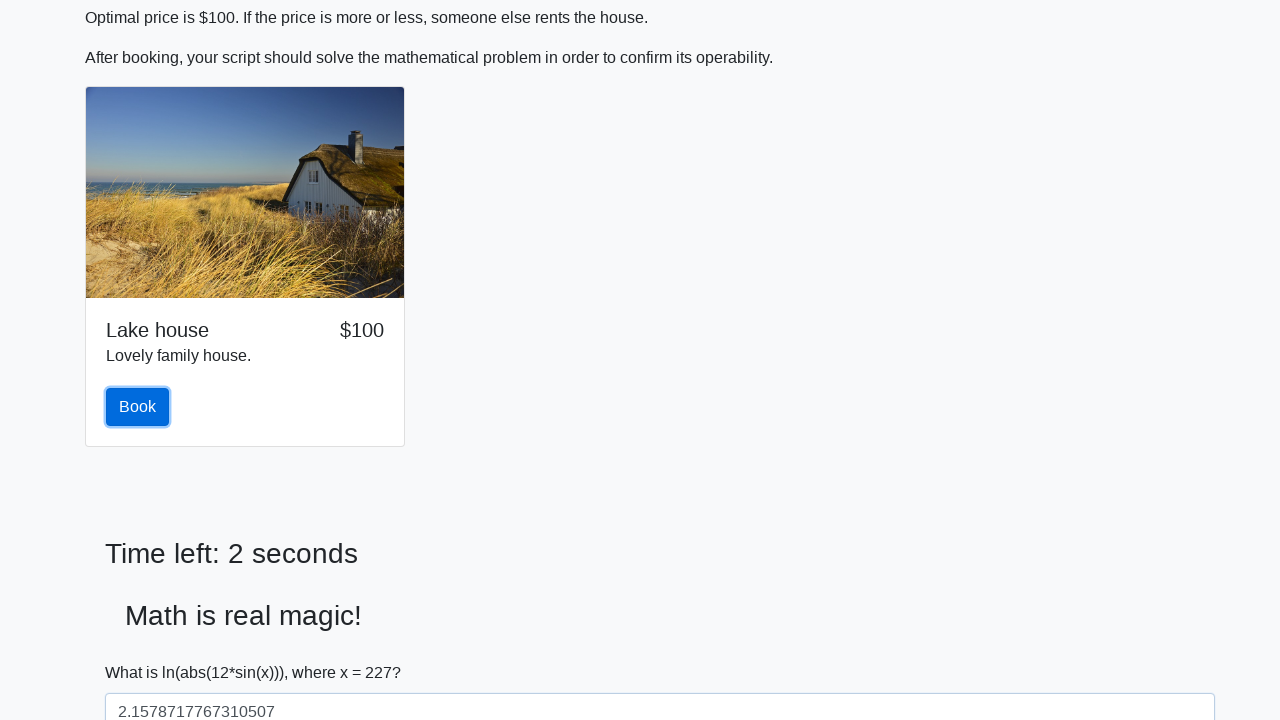

Scrolled solve button into view
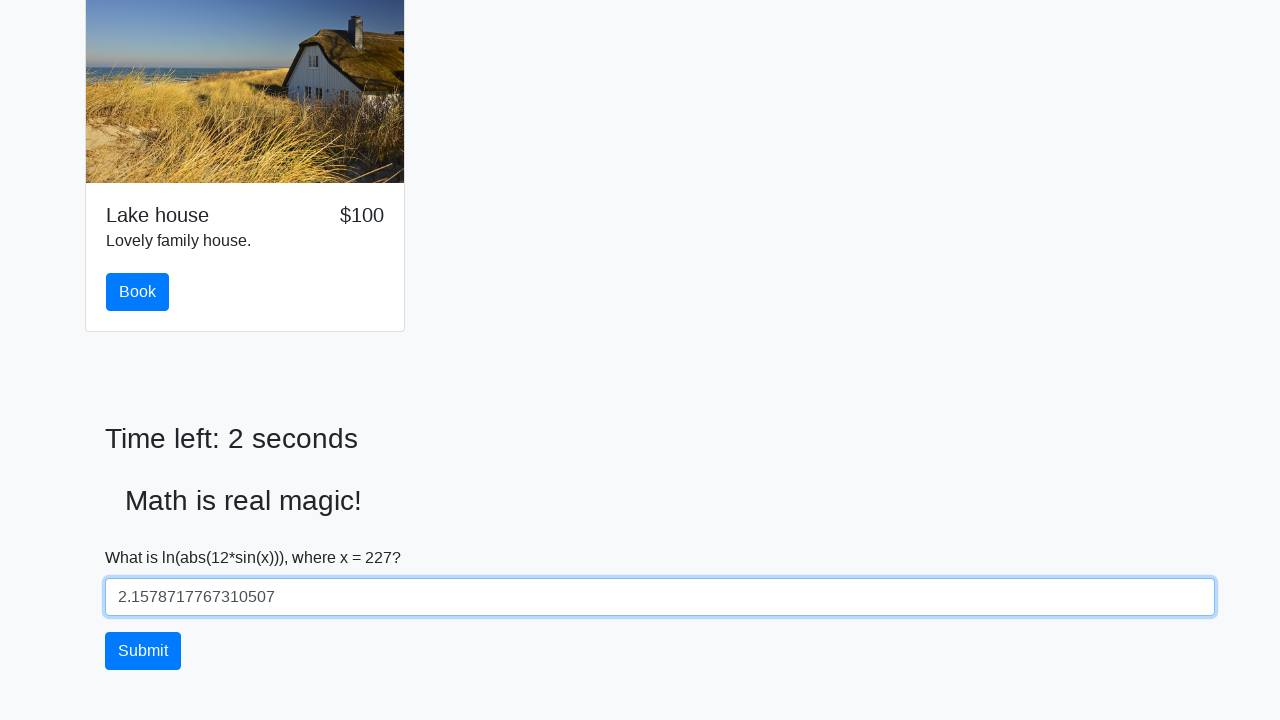

Clicked the solve button to submit the answer at (143, 651) on #solve
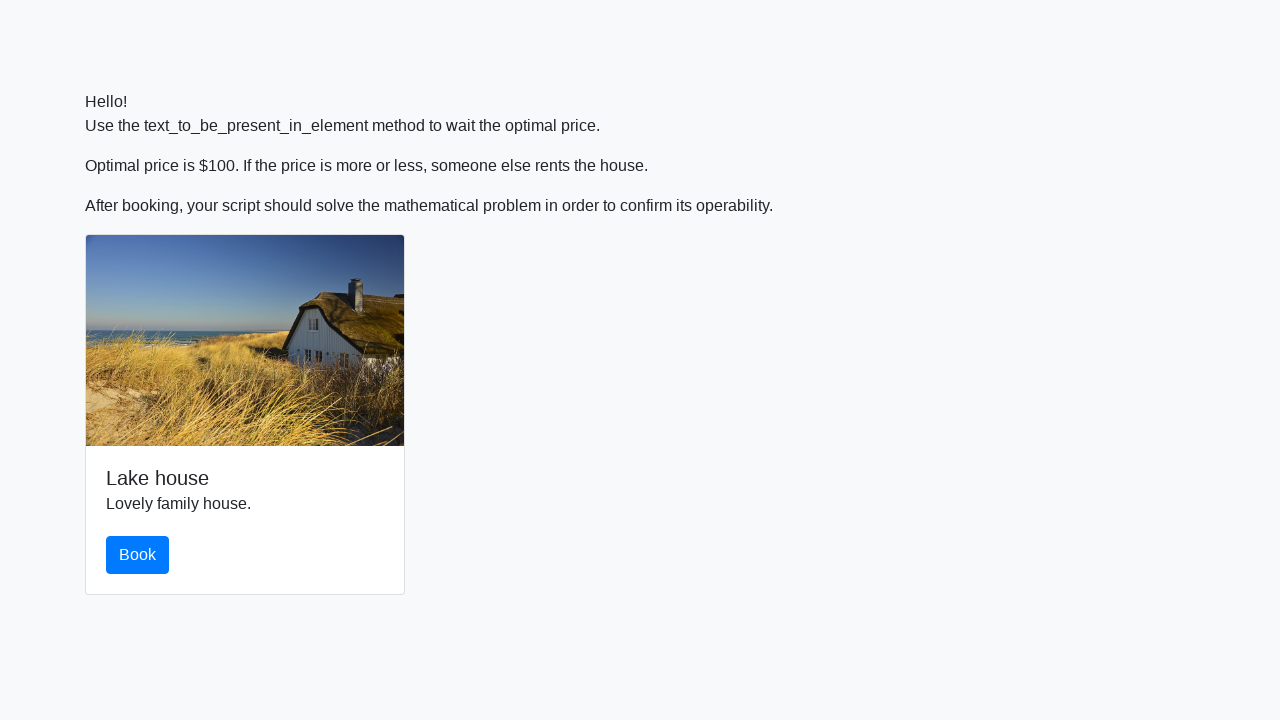

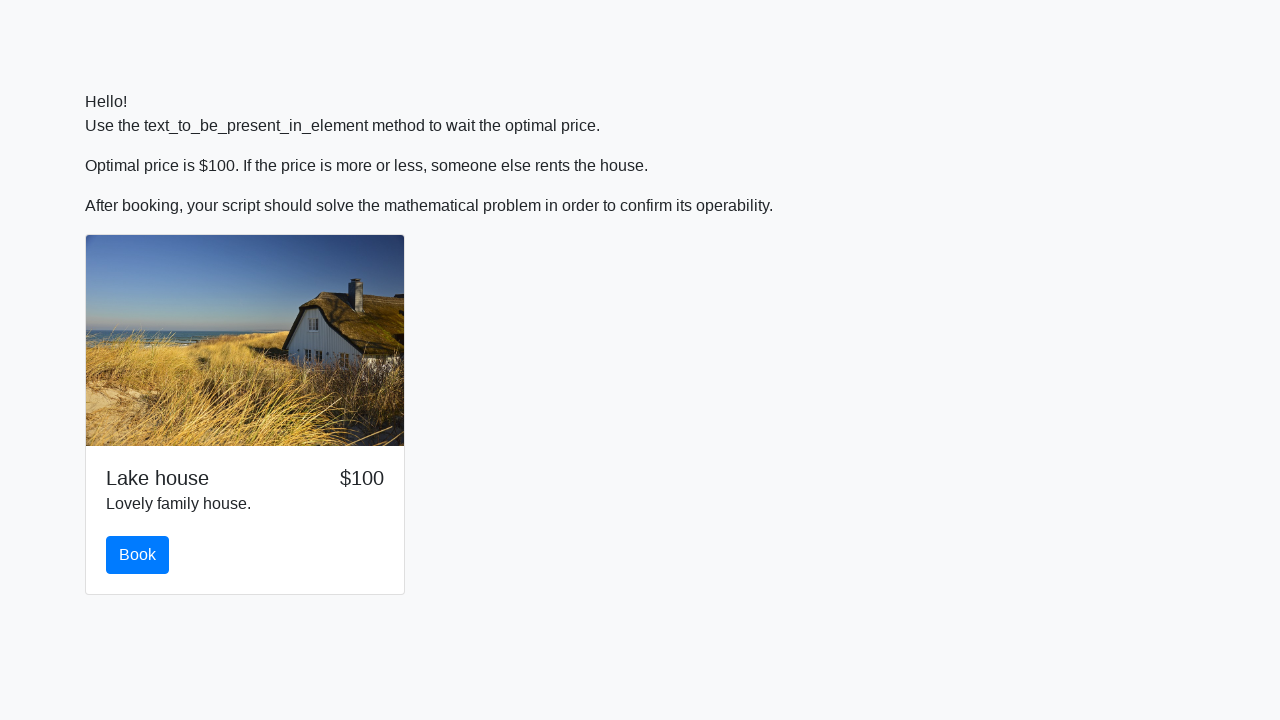